Navigates to the London.gov.uk places of interest page and waits for page content to load, verifying that key elements are present on the page.

Starting URL: https://www.london.gov.uk/places-of-interest

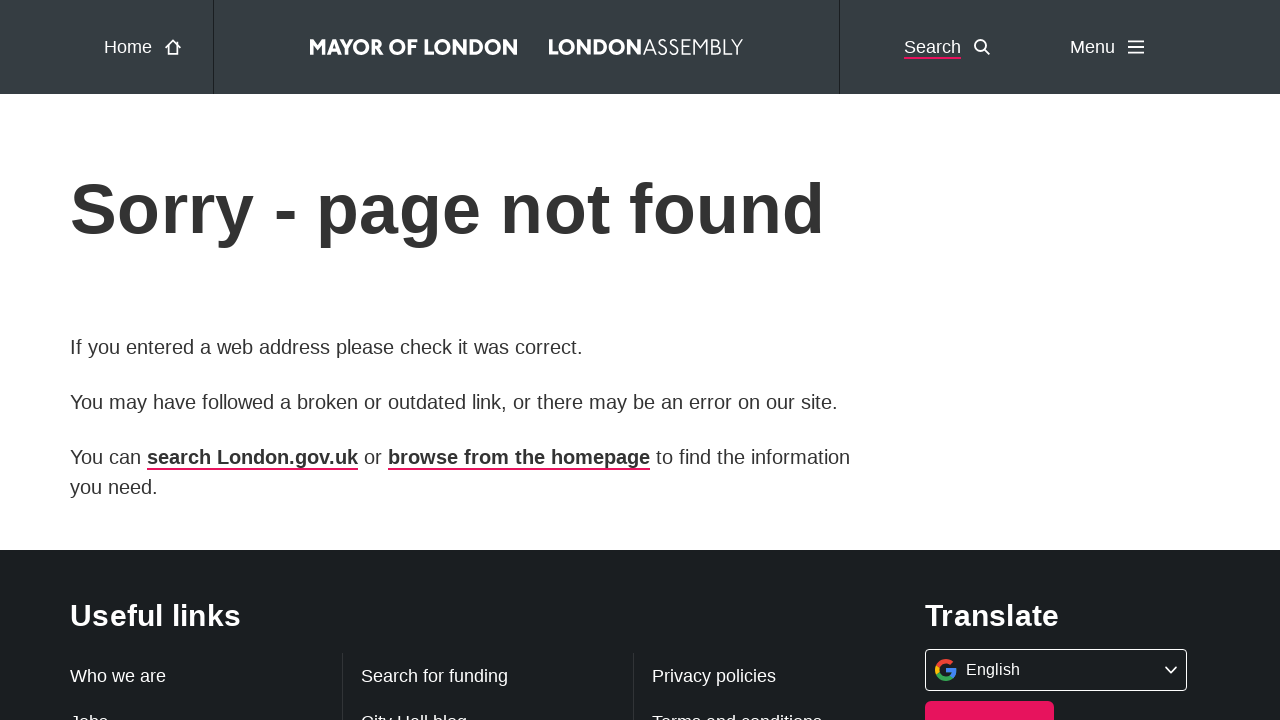

Navigated to London.gov.uk places of interest page
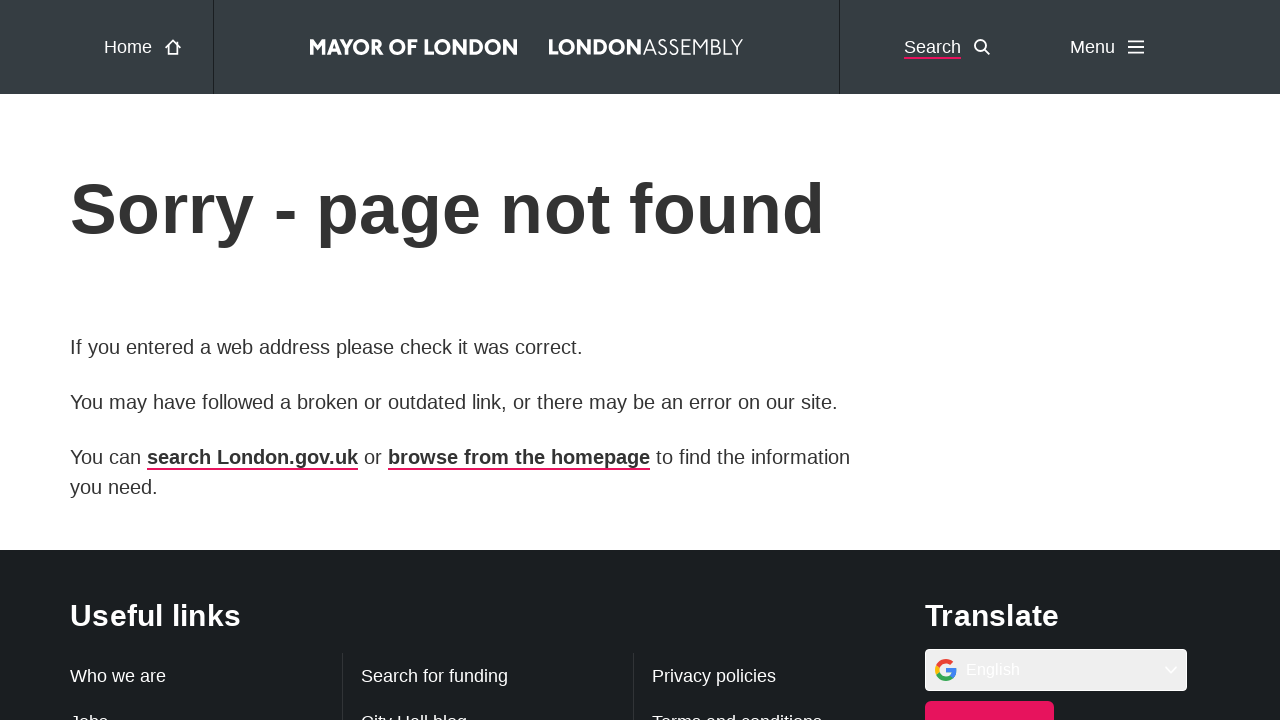

Page DOM content loaded
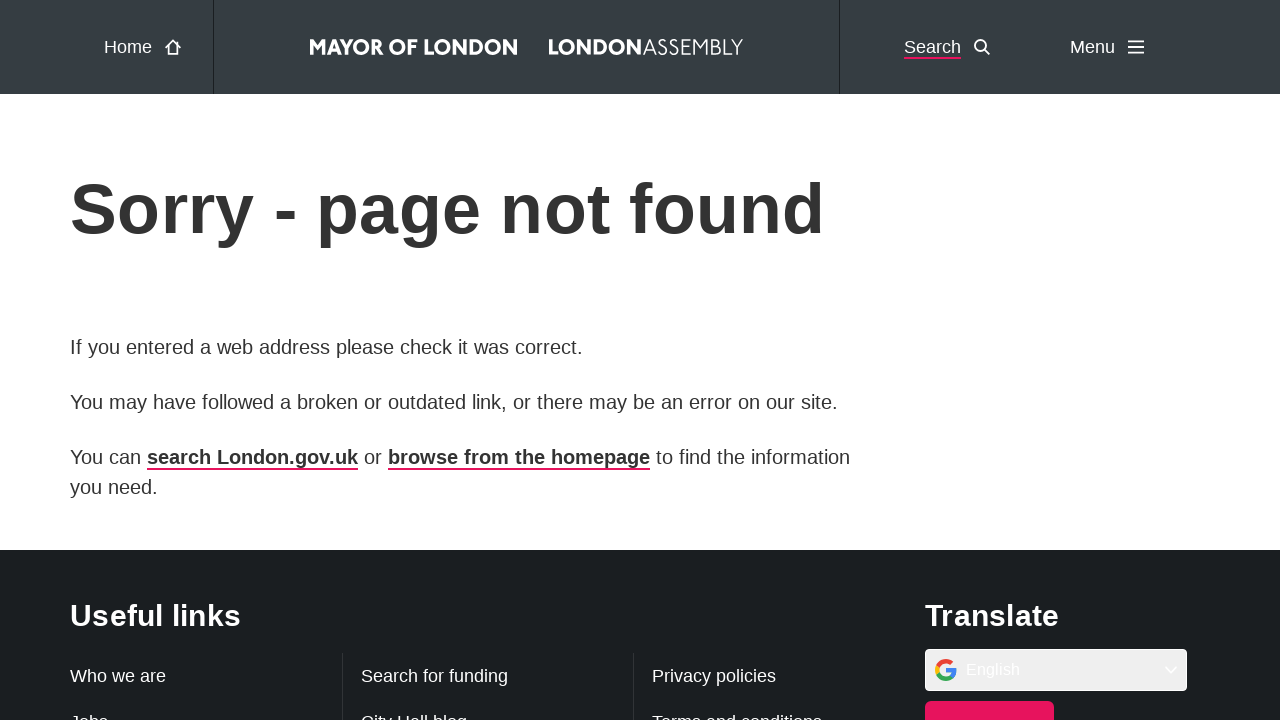

Main content element became visible
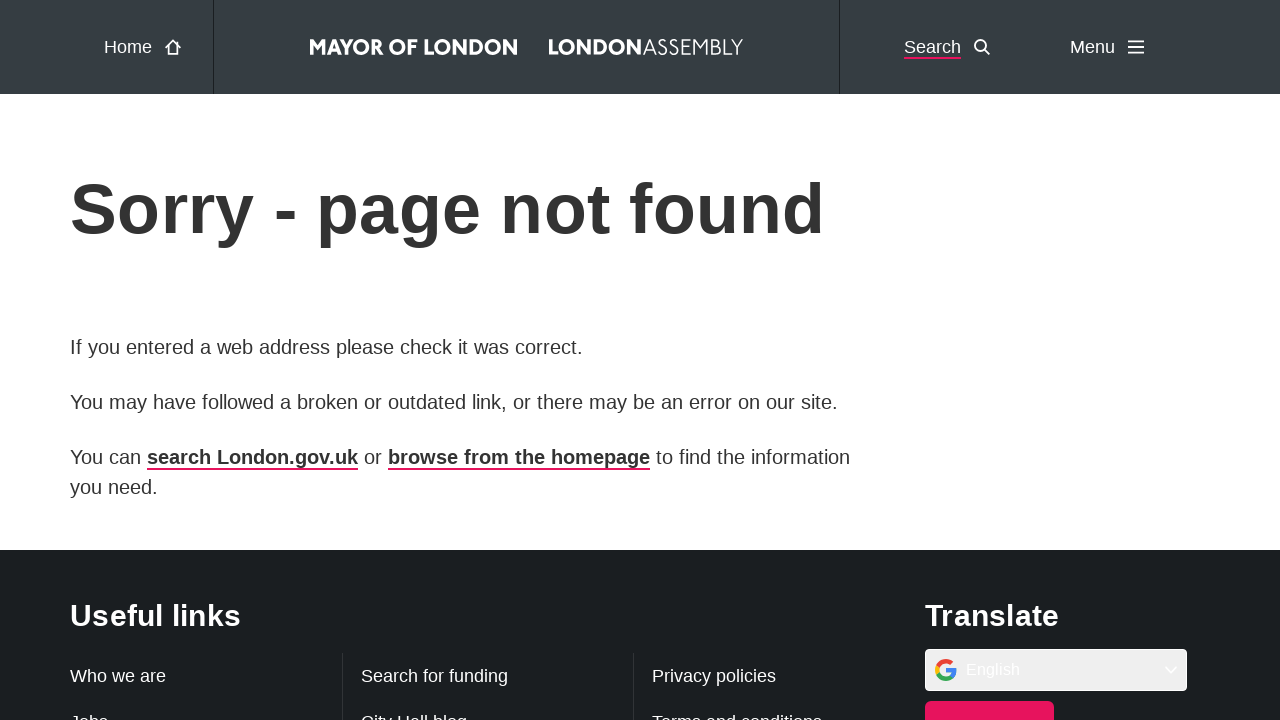

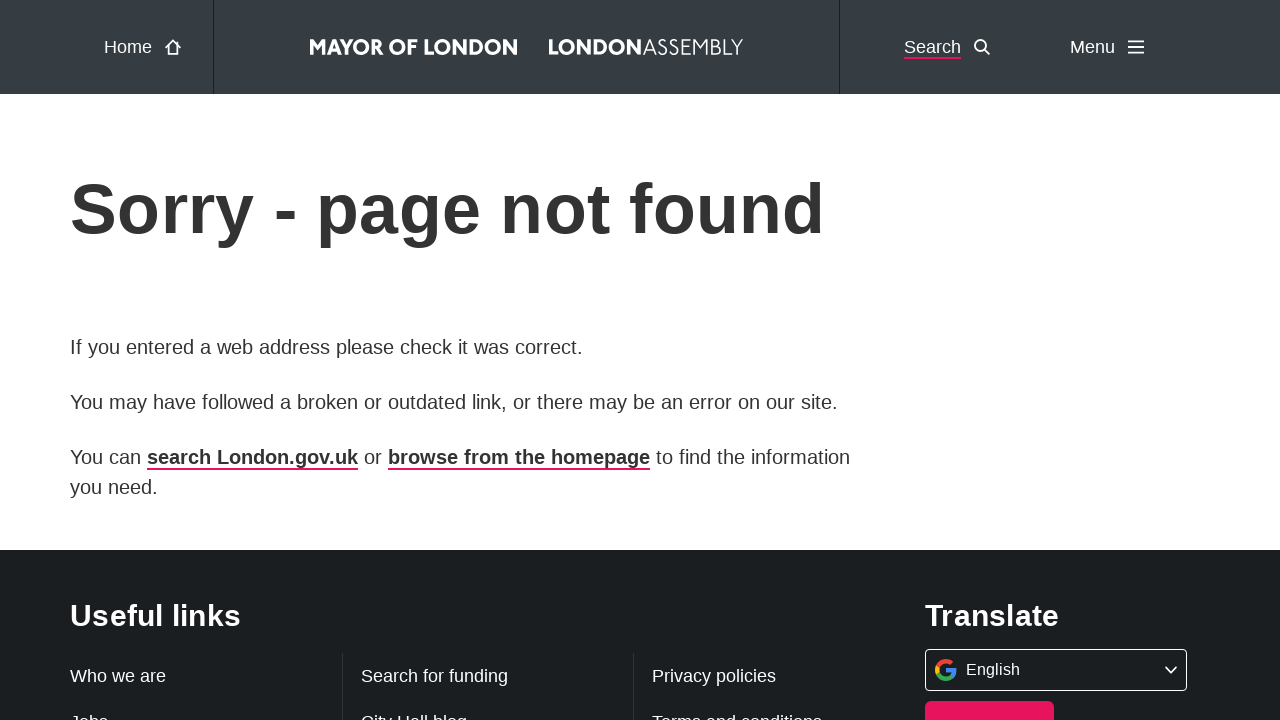